Solves a mathematical problem by reading a value from the page, calculating a result using a mathematical formula, and filling in the answer form

Starting URL: http://suninjuly.github.io/math.html

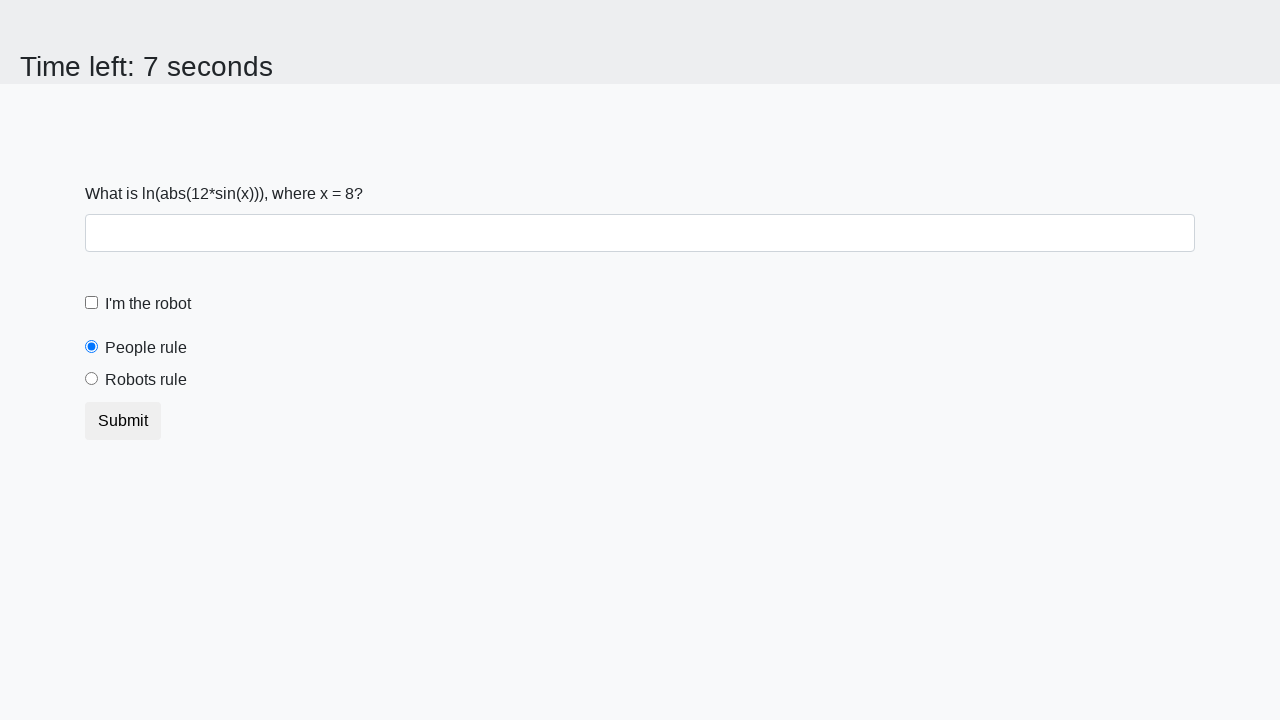

Located the input value element
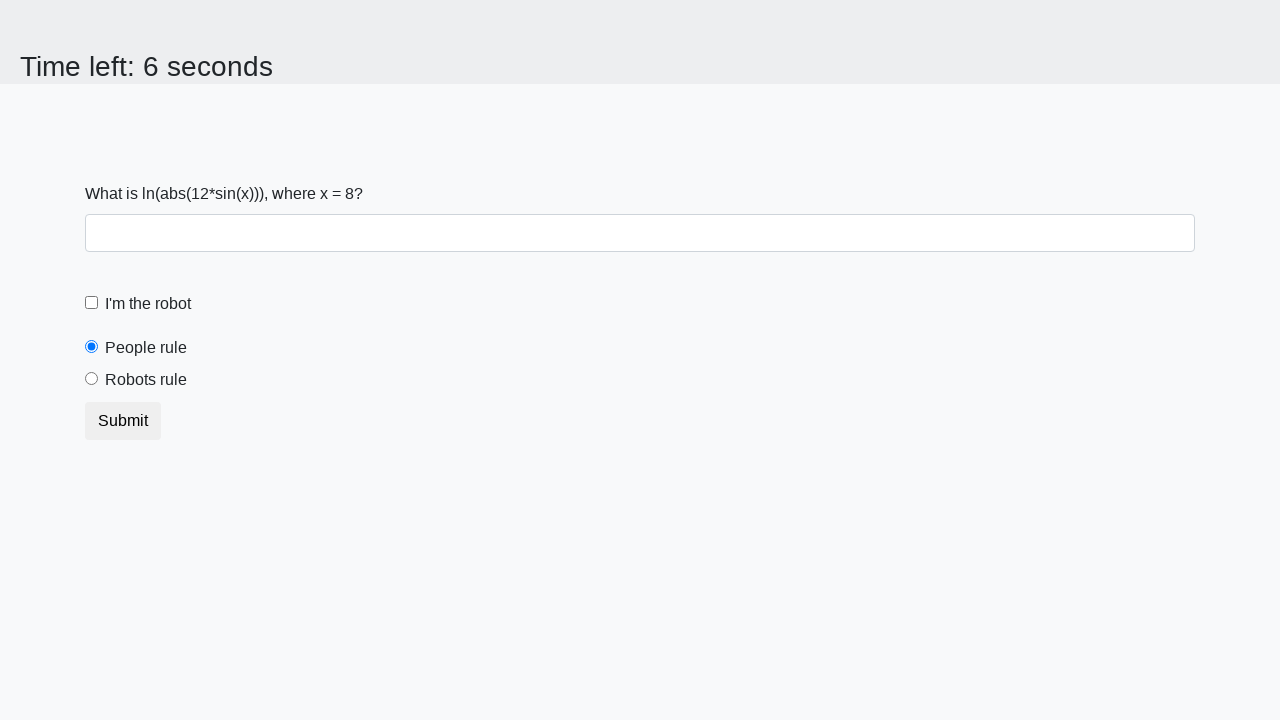

Retrieved input value from page: 8
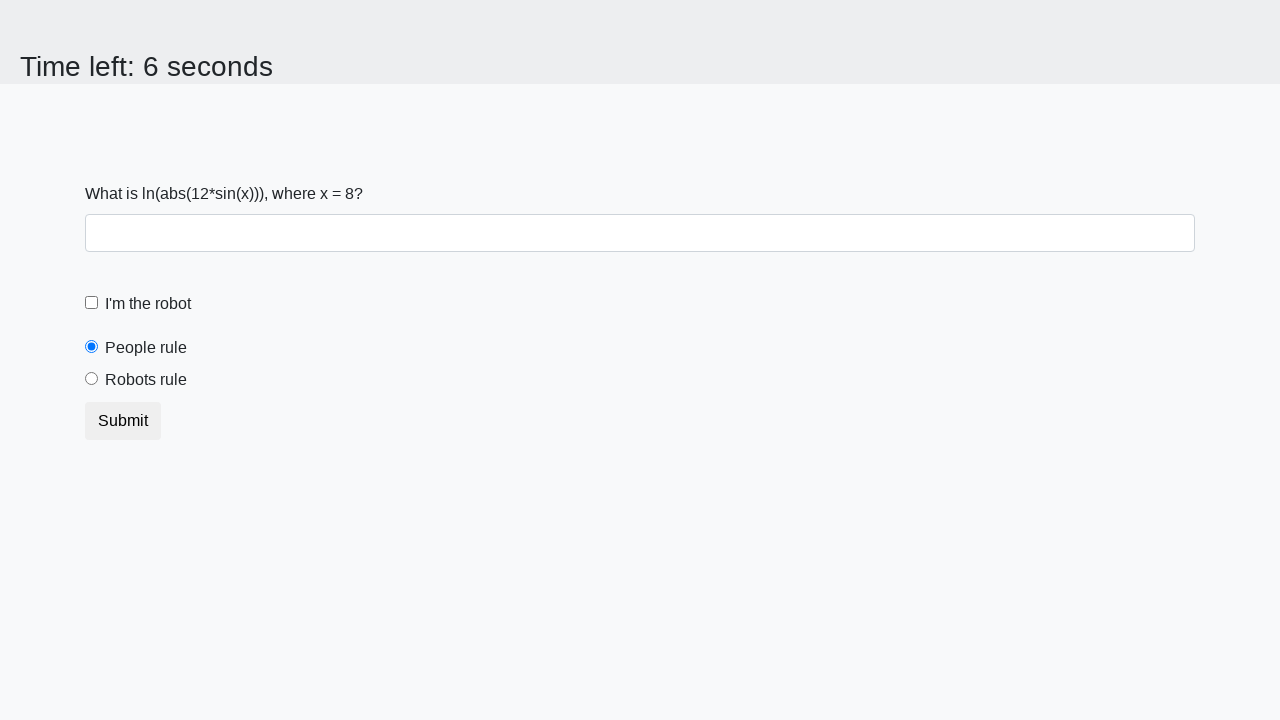

Calculated mathematical result: 2.4742078680049153
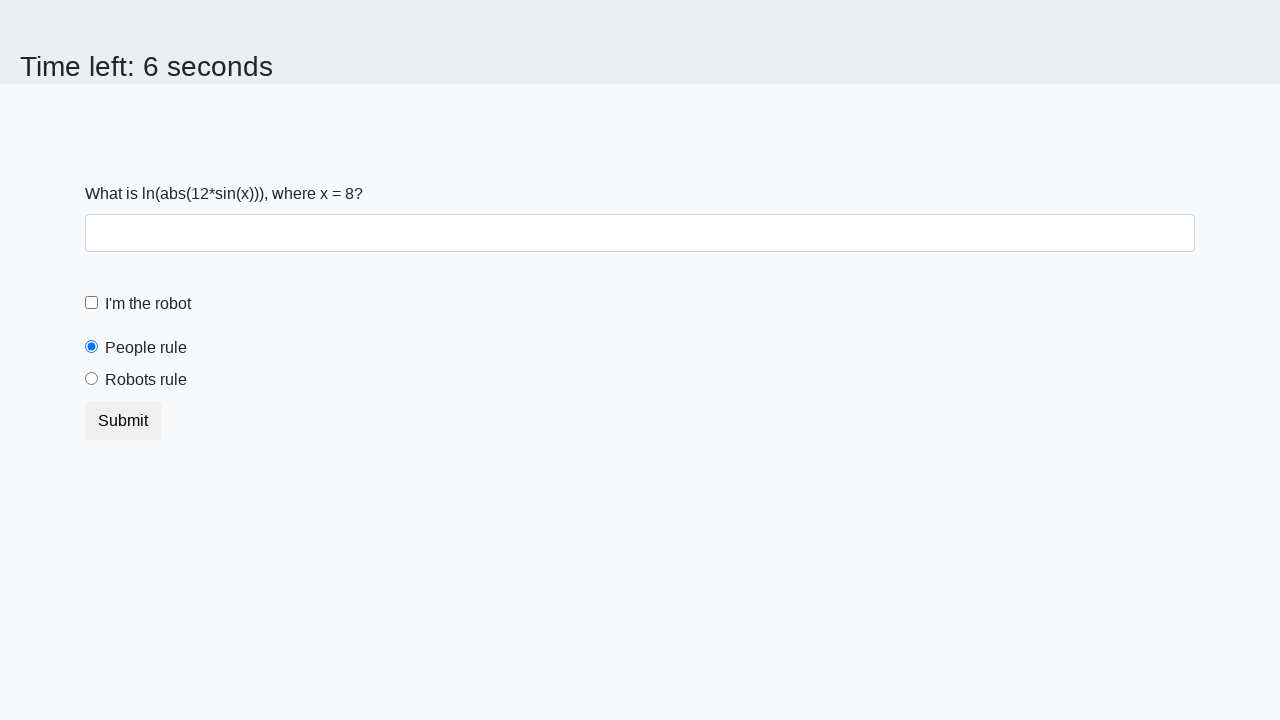

Filled answer field with calculated value: 2.4742078680049153 on .form-control
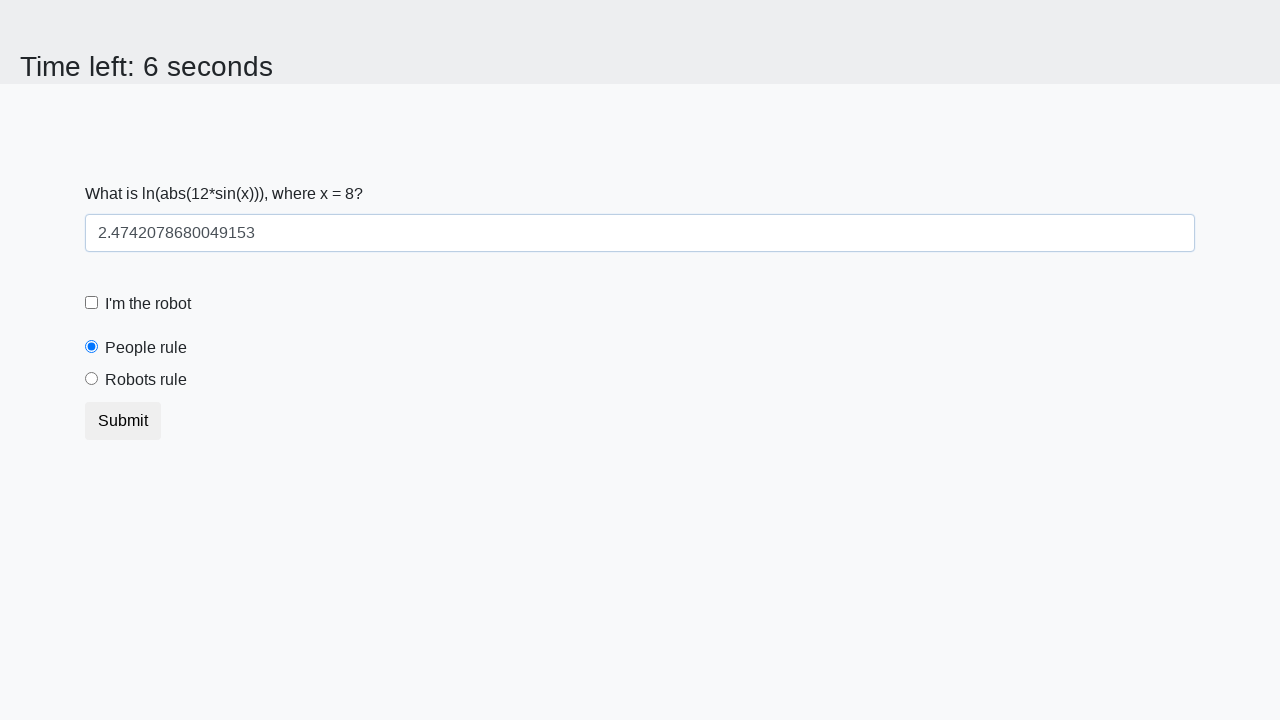

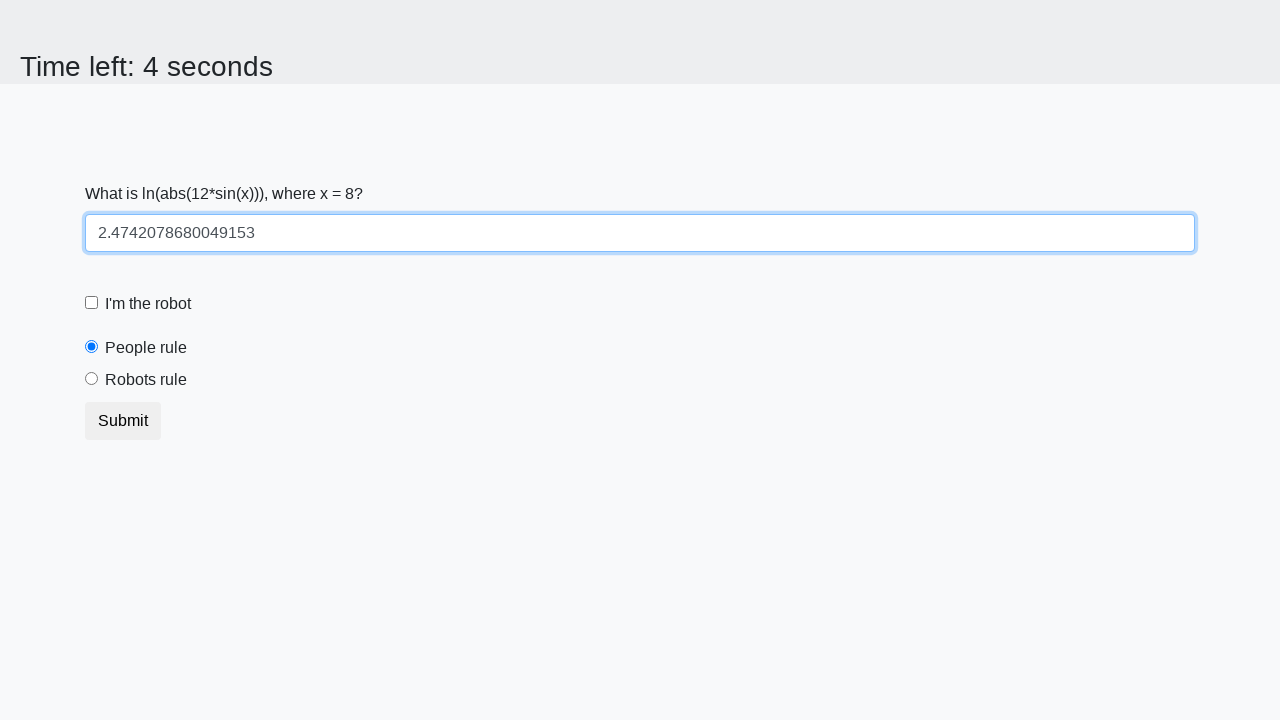